Tests dropdown selection by cycling through different options in a select dropdown

Starting URL: https://rahulshettyacademy.com/AutomationPractice/

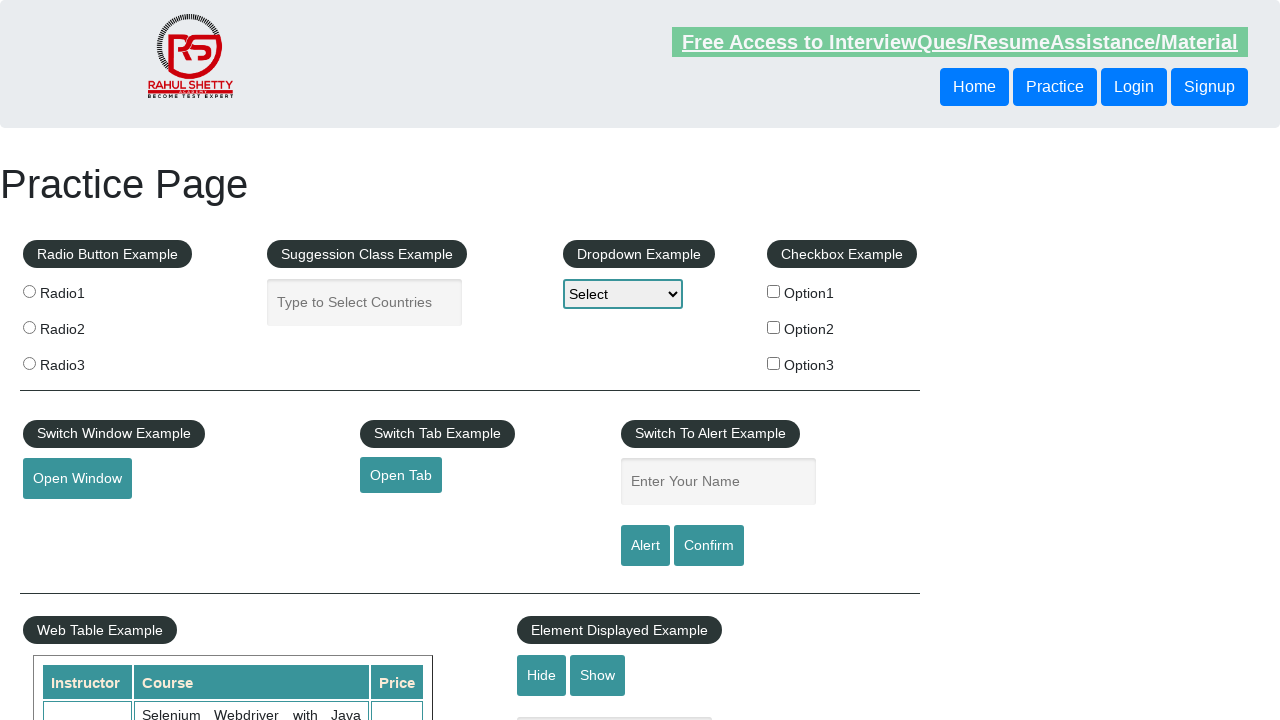

Clicked dropdown to open it at (623, 294) on #dropdown-class-example
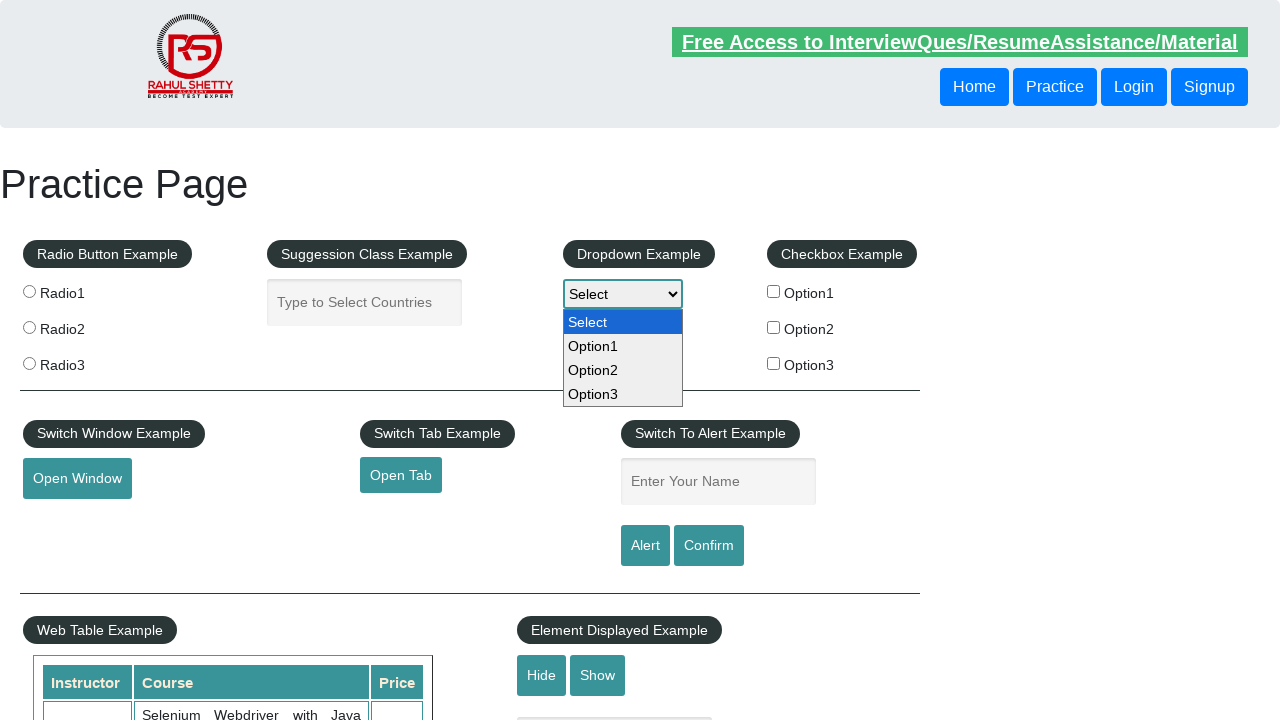

Selected first dropdown option (index 1) on #dropdown-class-example
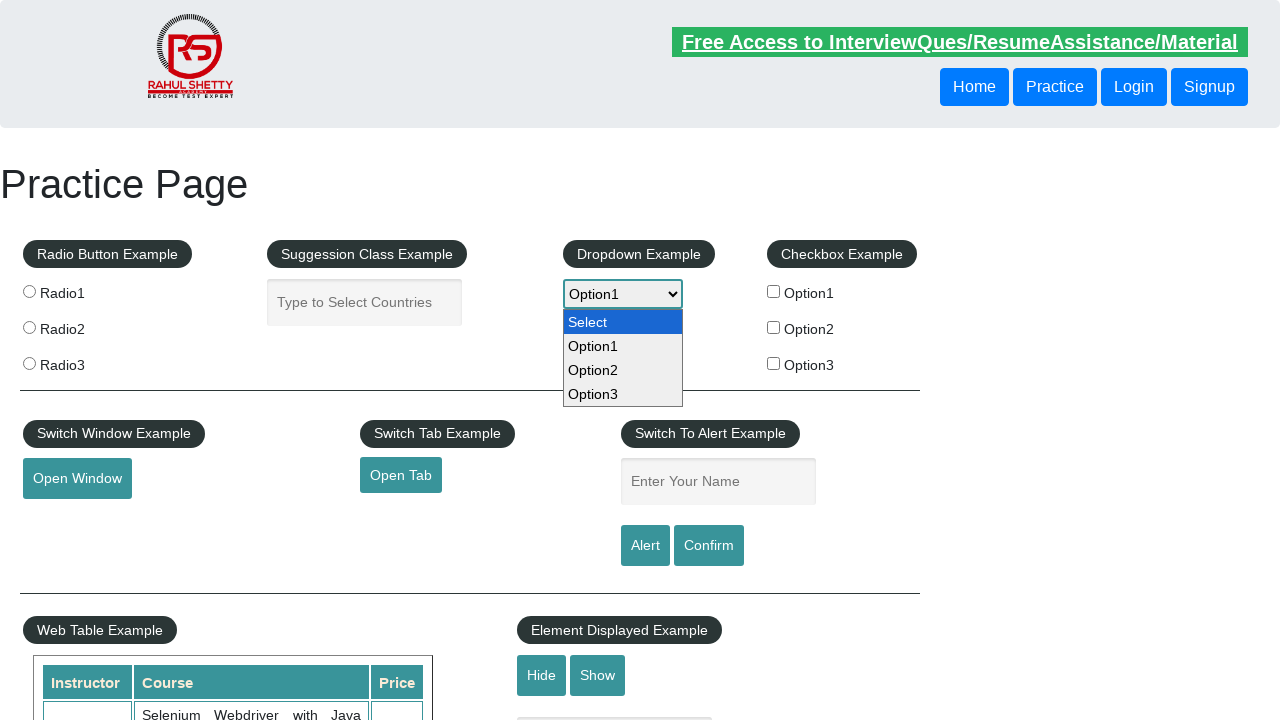

Clicked dropdown to open it at (623, 294) on #dropdown-class-example
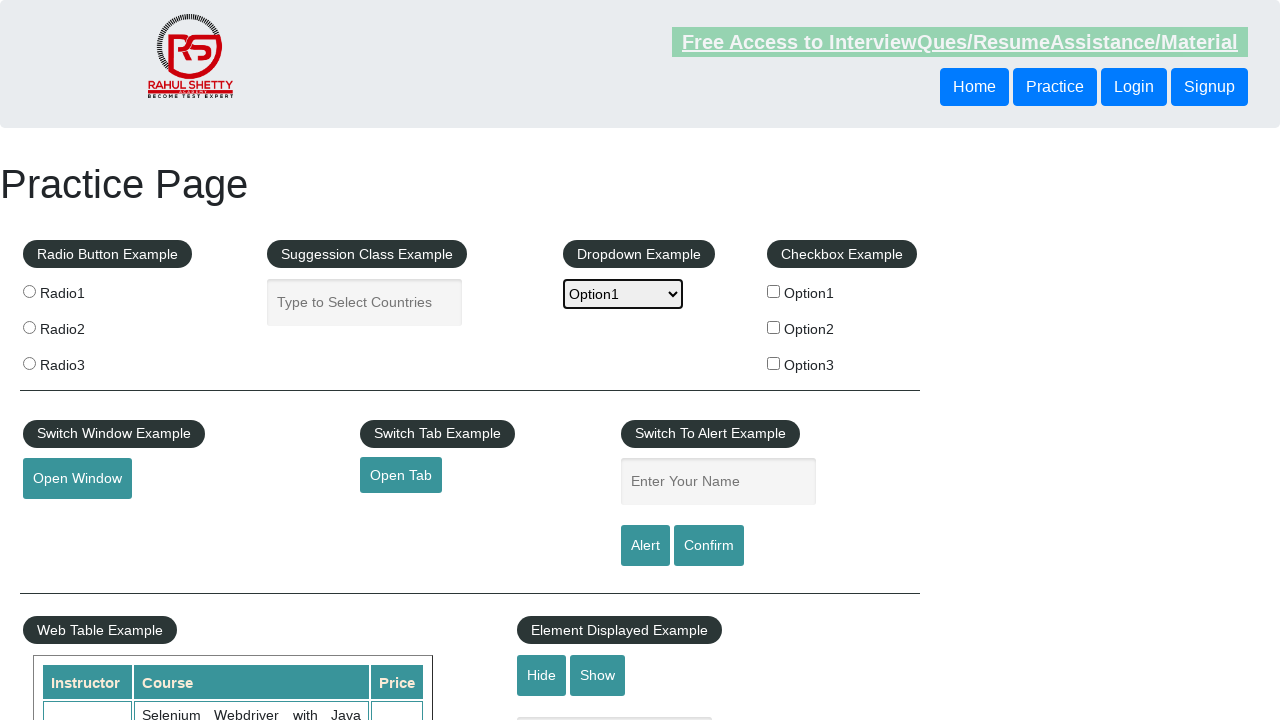

Clicked dropdown again at (623, 294) on #dropdown-class-example
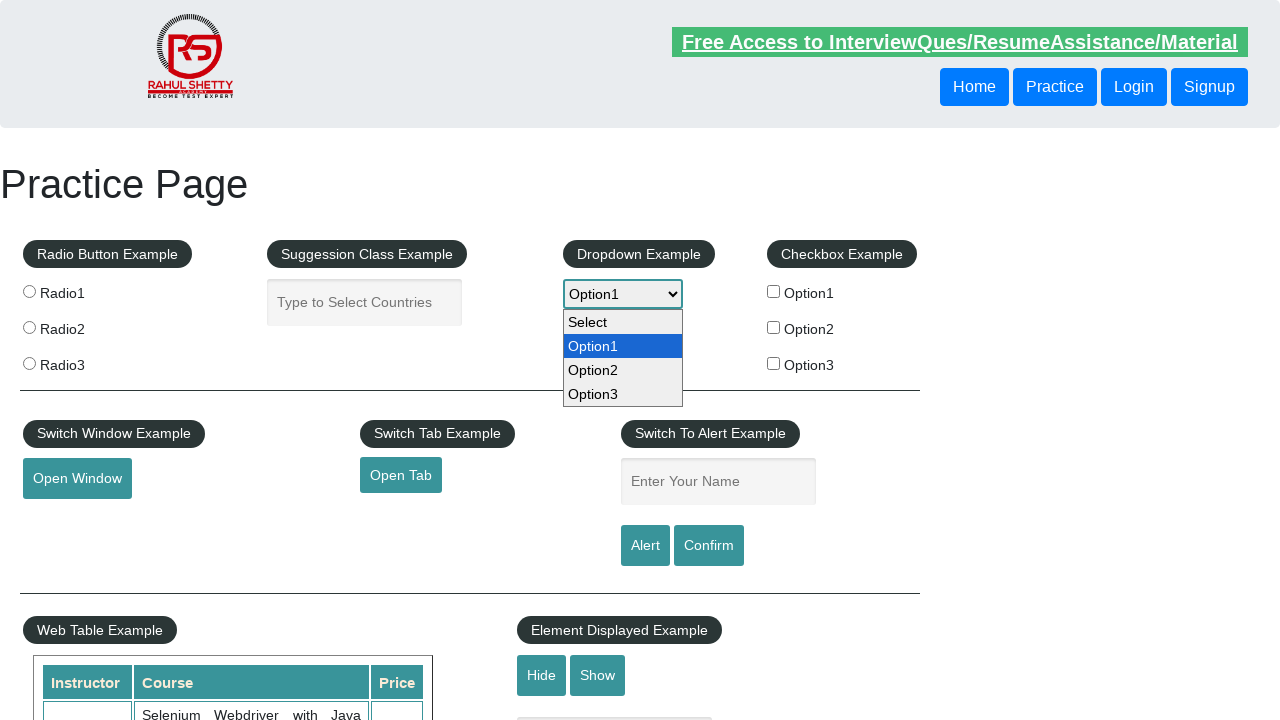

Selected second dropdown option (index 2) on #dropdown-class-example
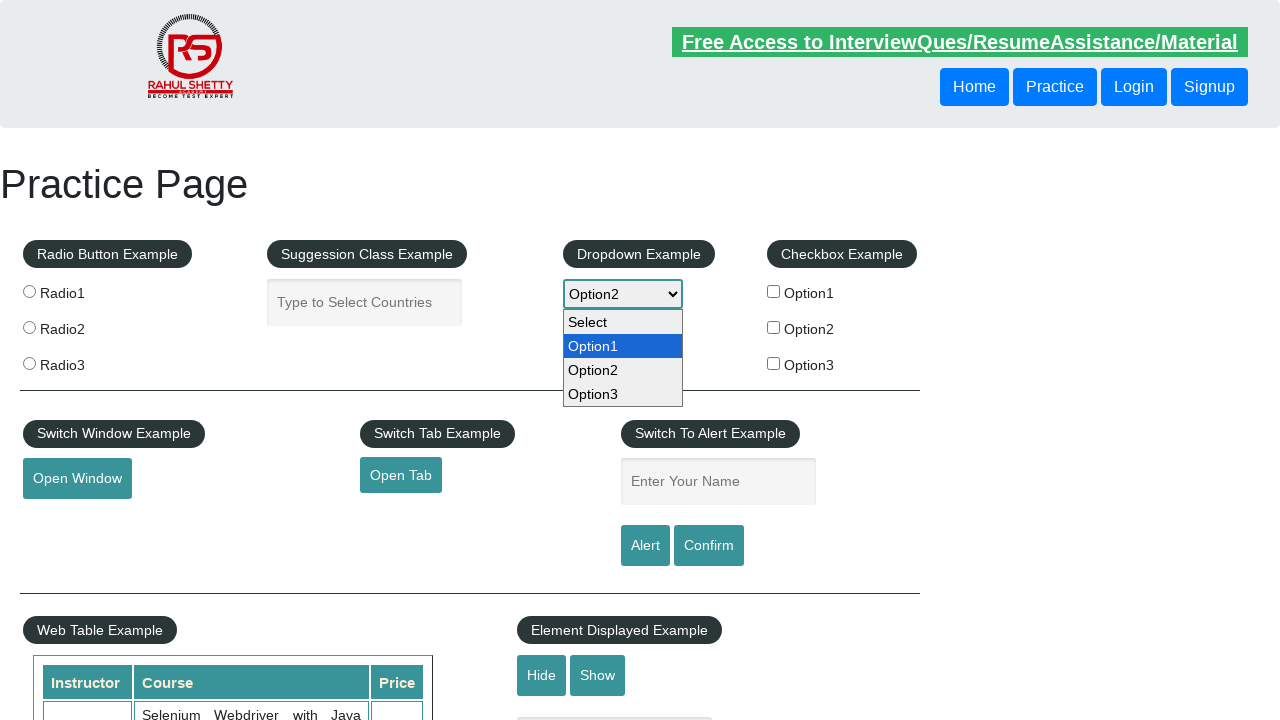

Clicked dropdown to open it at (623, 294) on #dropdown-class-example
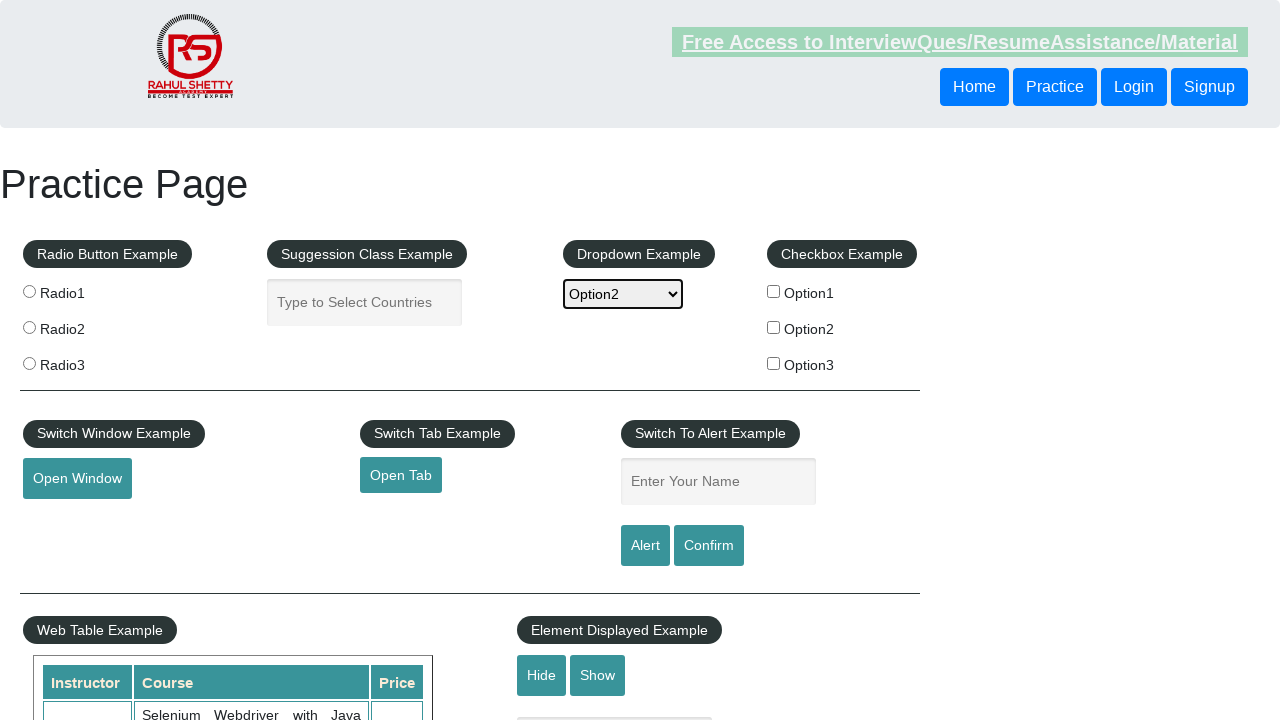

Clicked dropdown again at (623, 294) on #dropdown-class-example
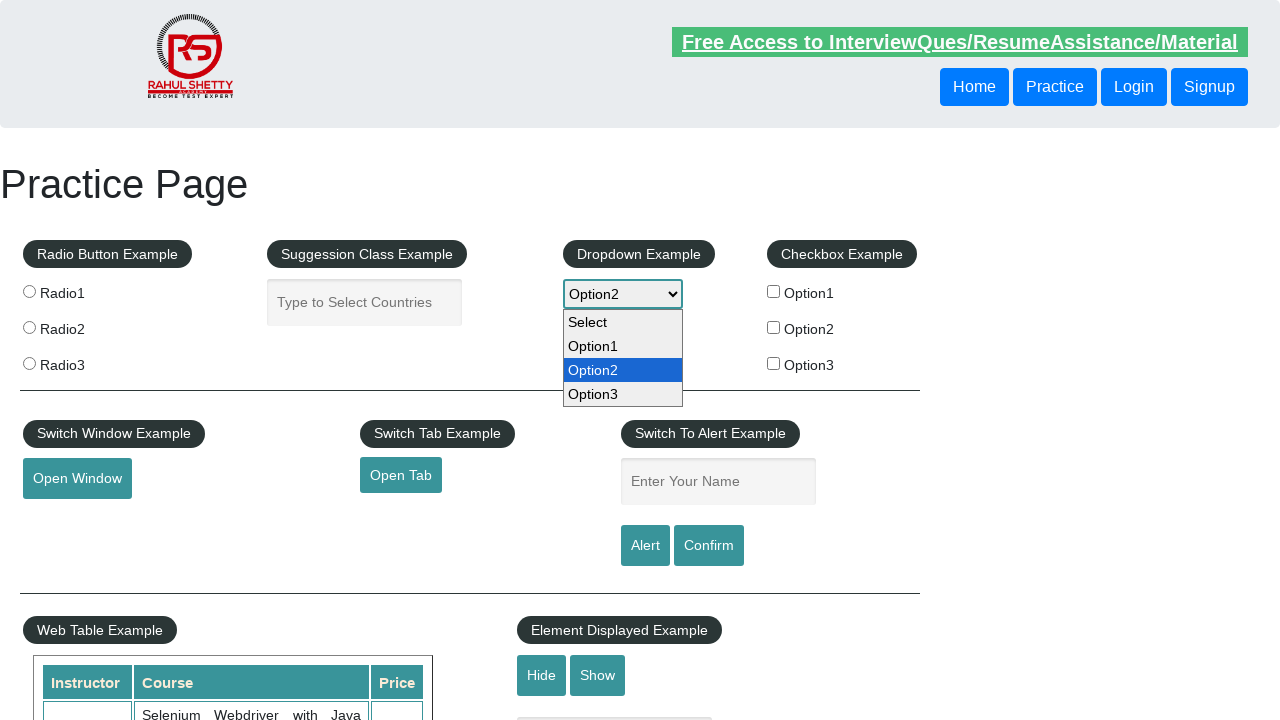

Selected third dropdown option (index 3) on #dropdown-class-example
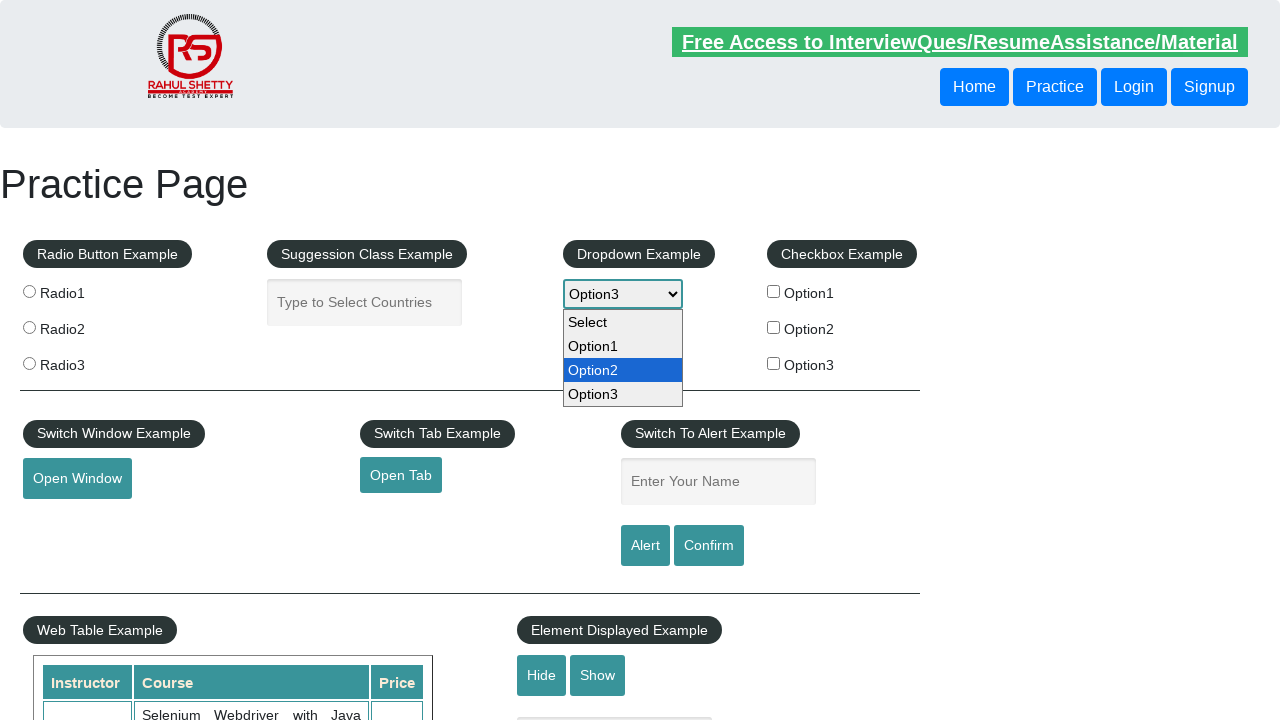

Clicked dropdown to open it at (623, 294) on #dropdown-class-example
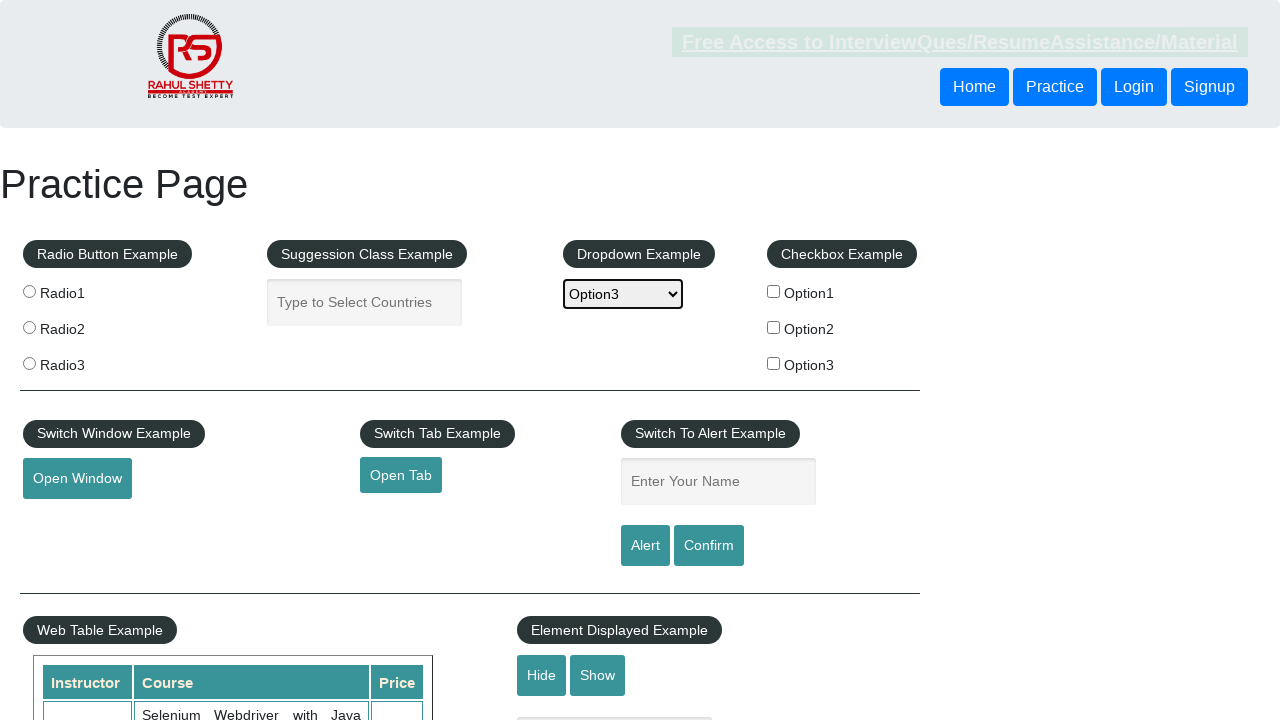

Clicked dropdown again at (623, 294) on #dropdown-class-example
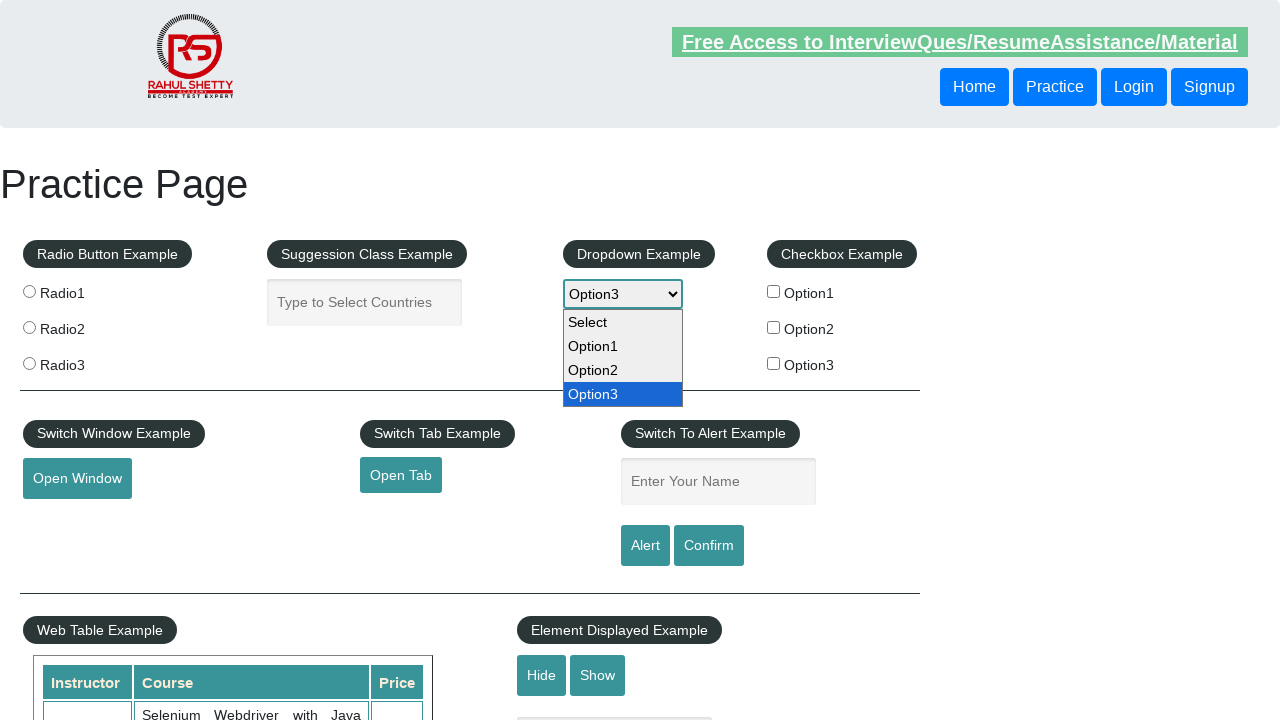

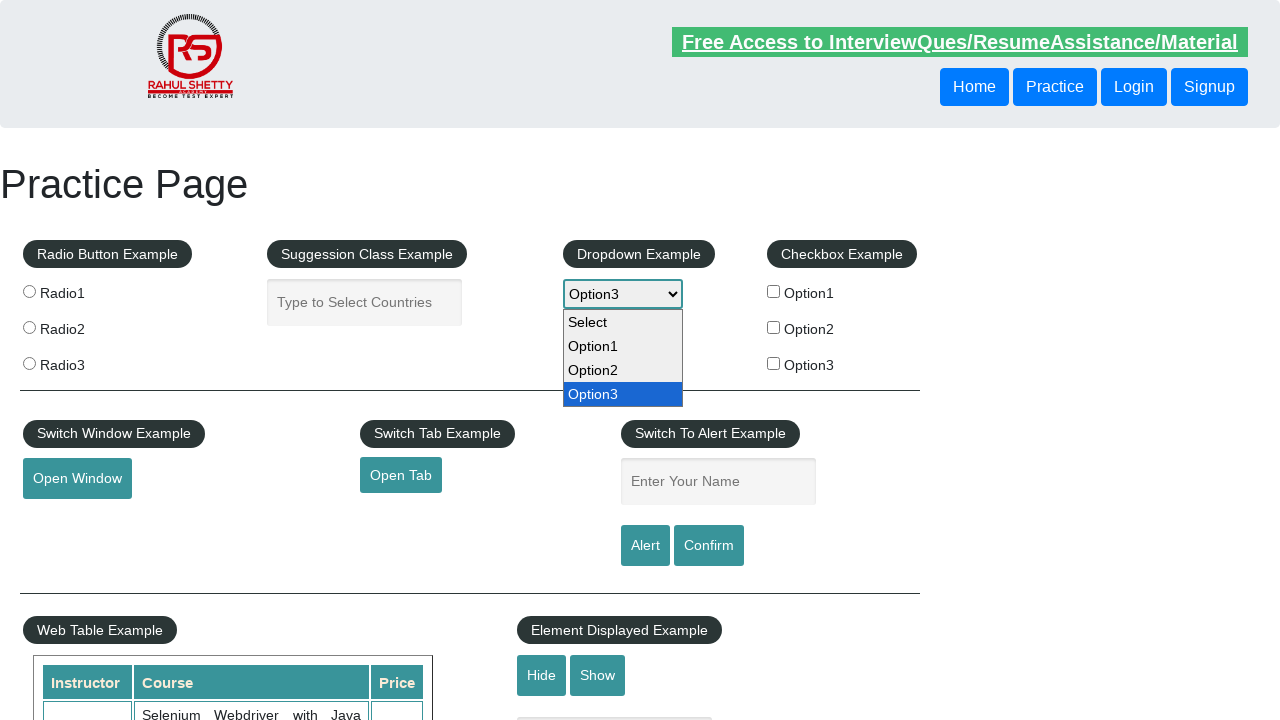